Tests confirmation alert handling by triggering a confirm dialog and accepting it

Starting URL: https://demoqa.com/alerts

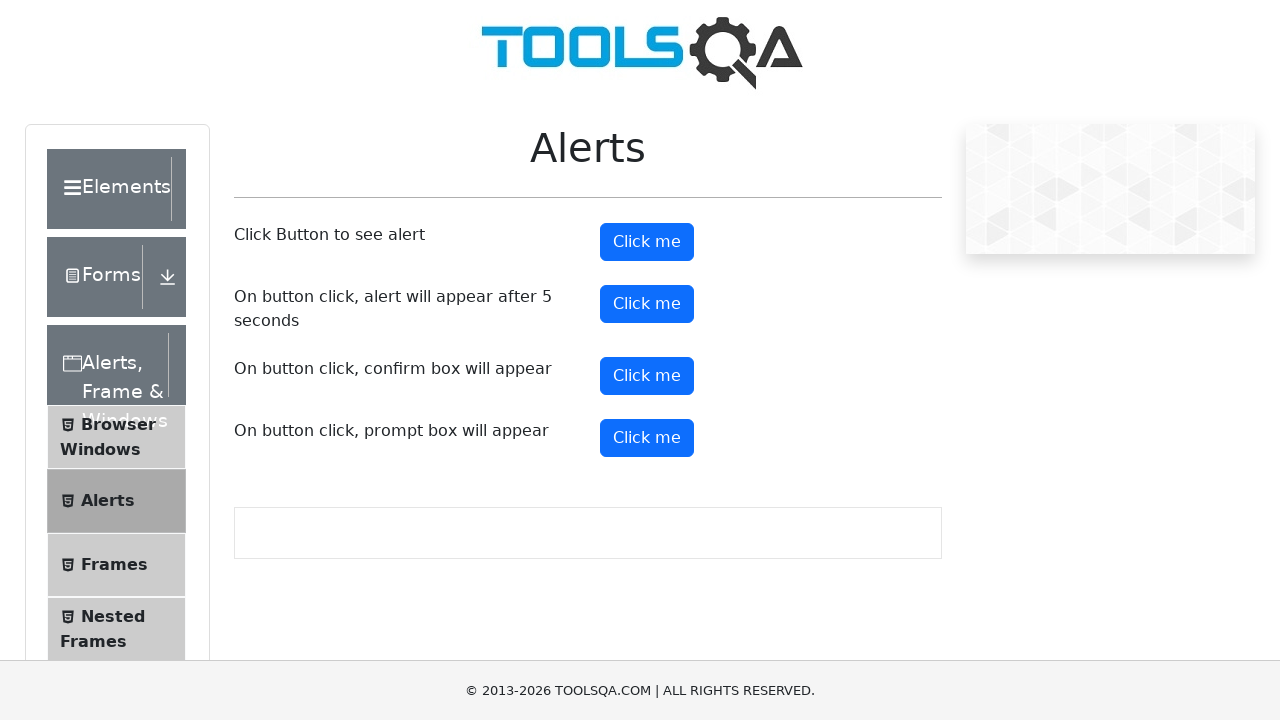

Clicked confirm button to trigger confirmation alert at (647, 376) on button#confirmButton
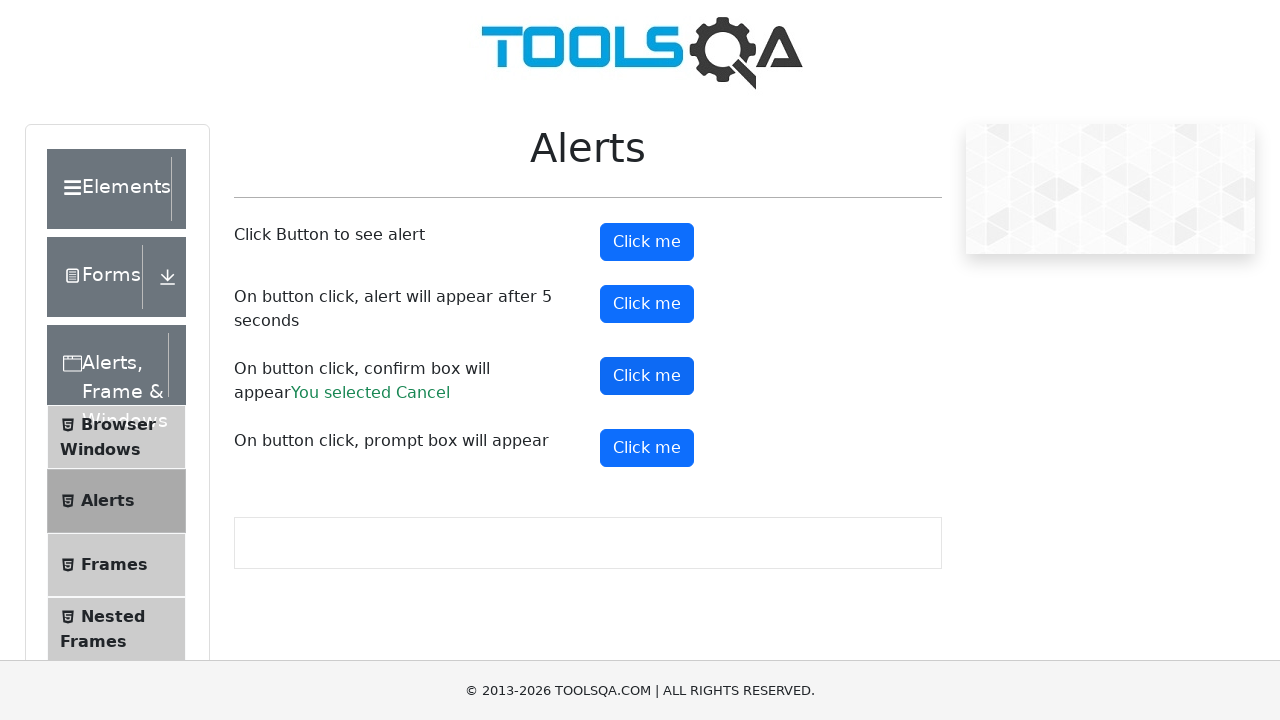

Attached dialog handler to accept confirmation dialogs
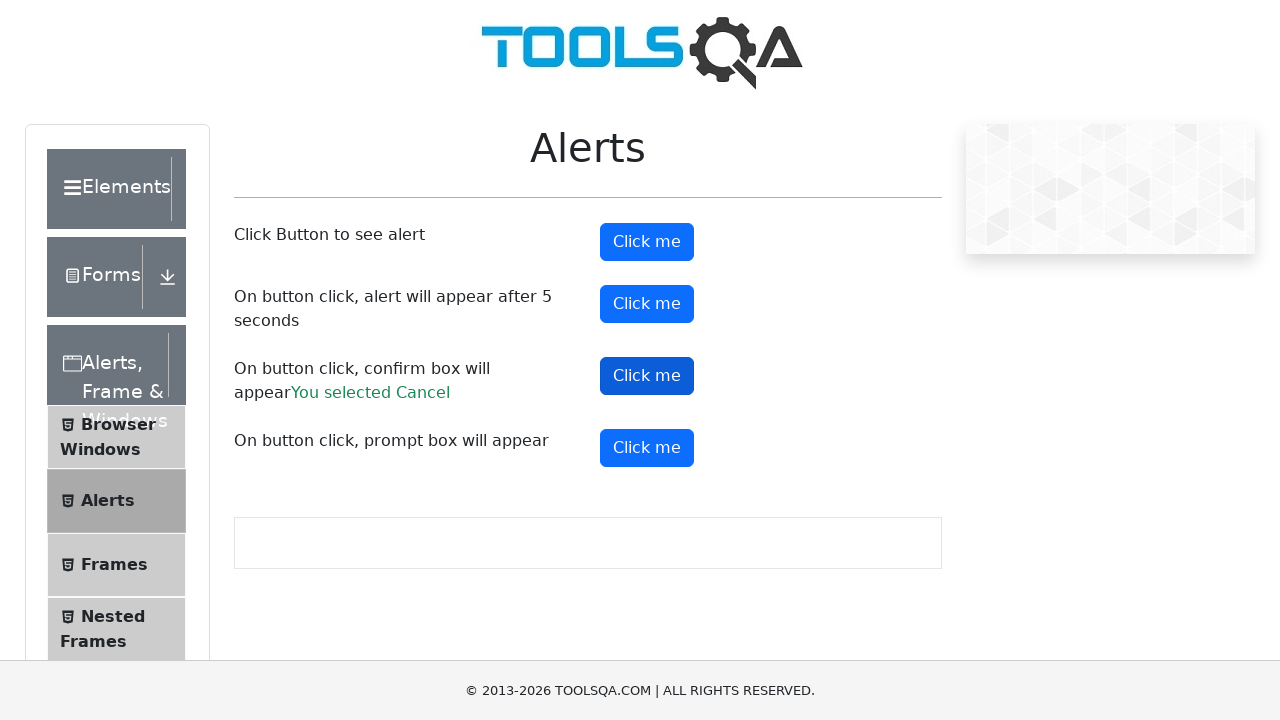

Clicked confirm button again to trigger dialog with handler attached at (647, 376) on button#confirmButton
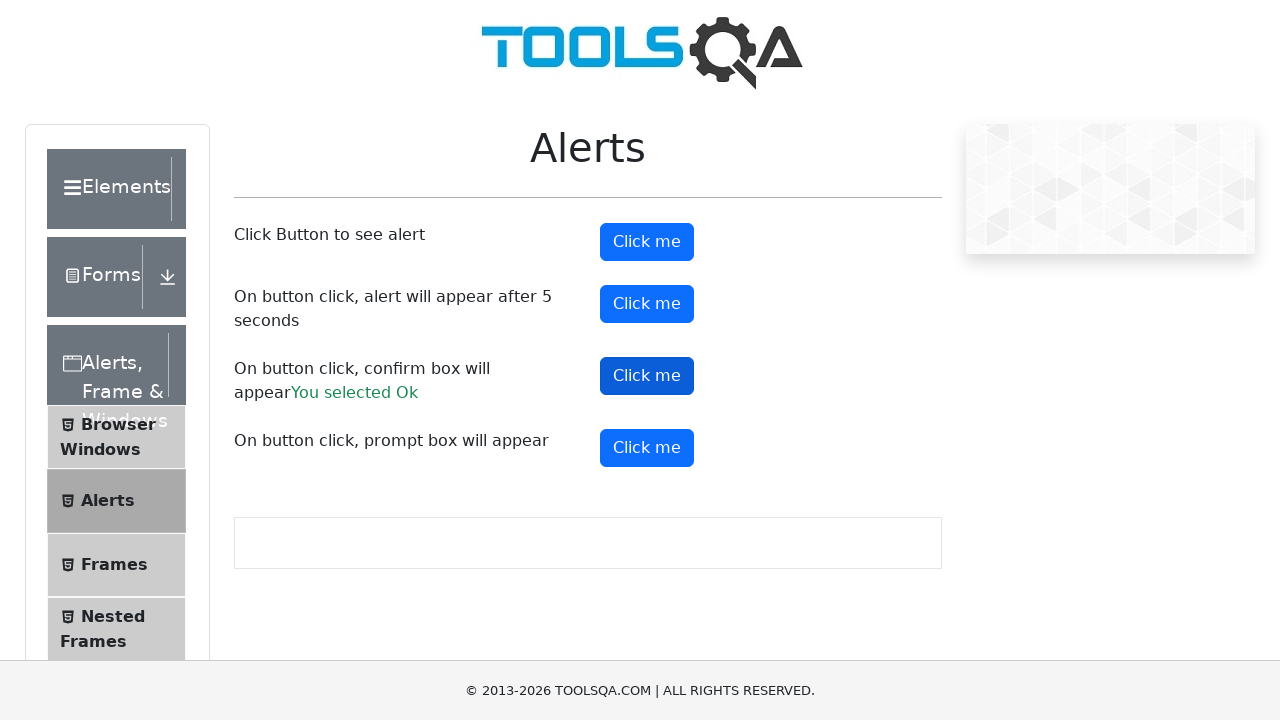

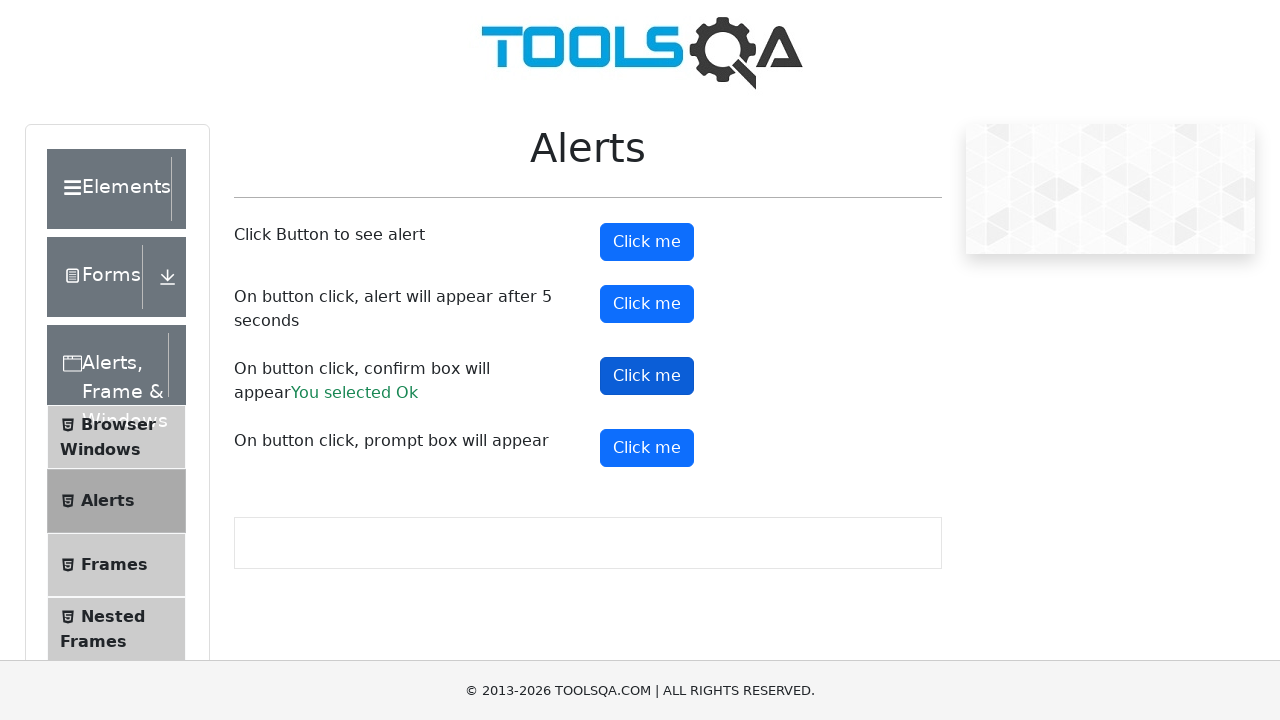